Navigates to the Omayo blog page and retrieves the text of a popup window link element

Starting URL: http://omayo.blogspot.com/

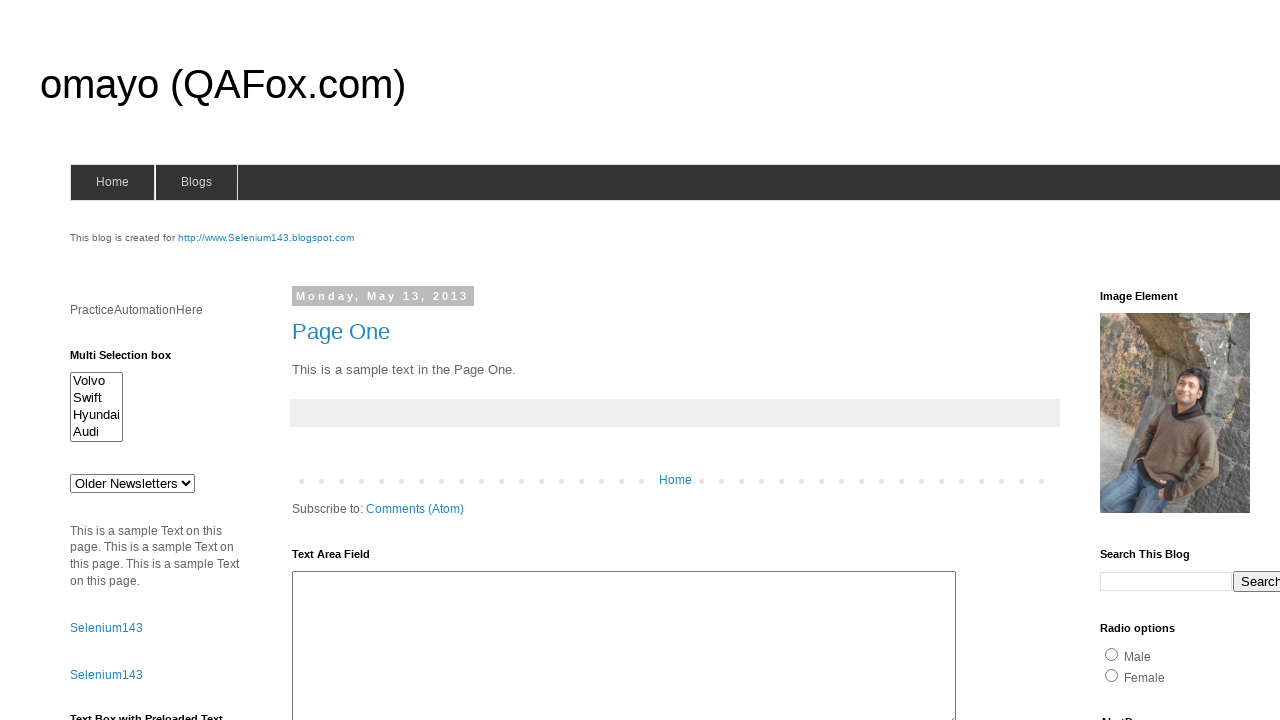

Navigated to Omayo blog page
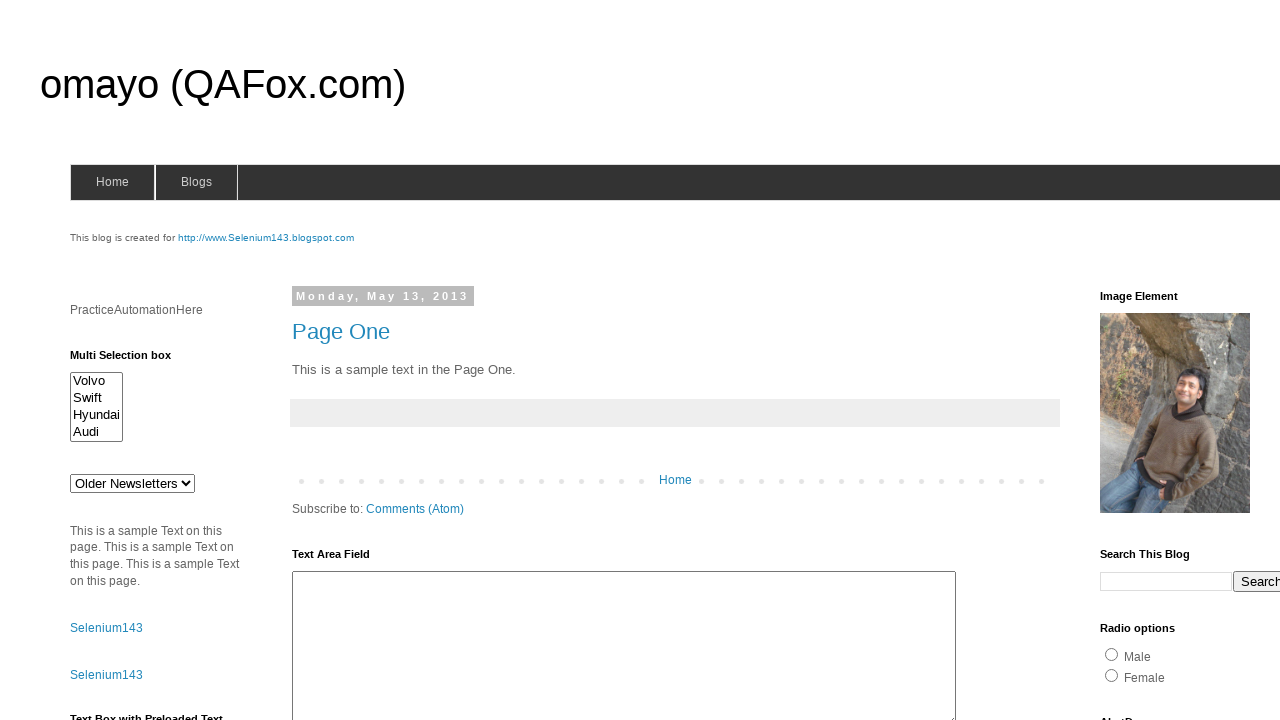

Located popup window link element
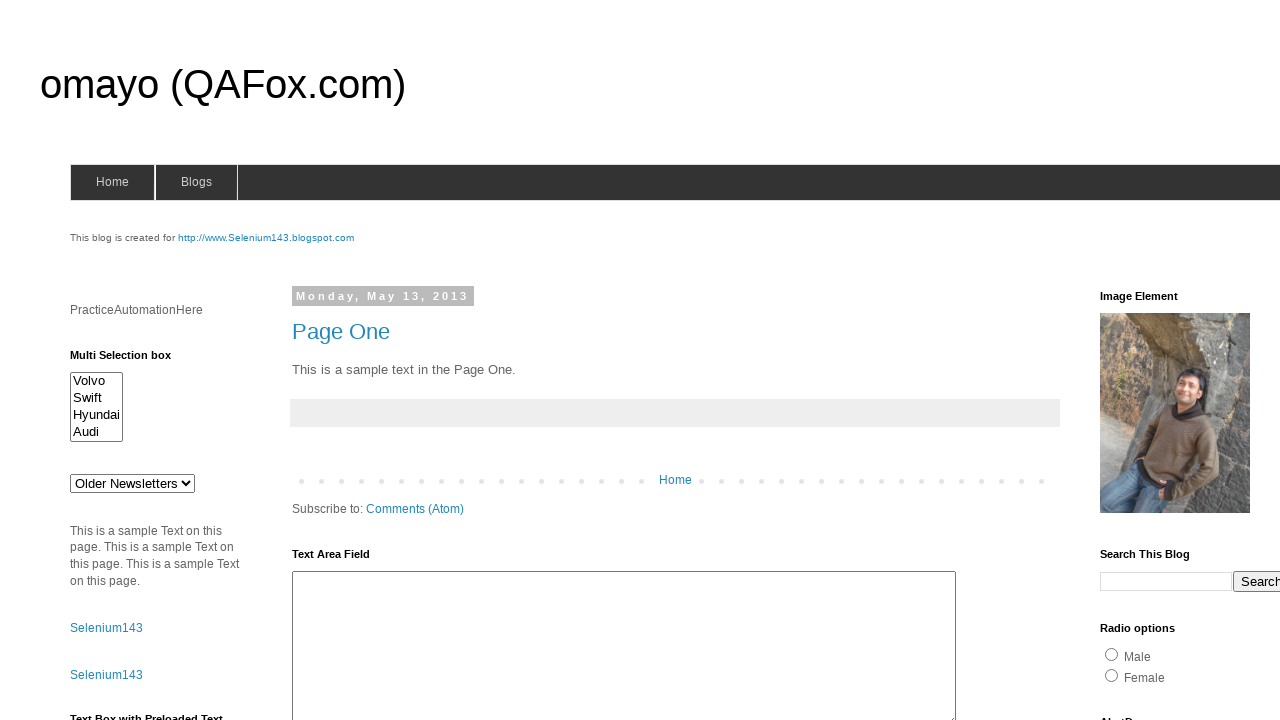

Retrieved text content of popup window link: 'Popup Window'
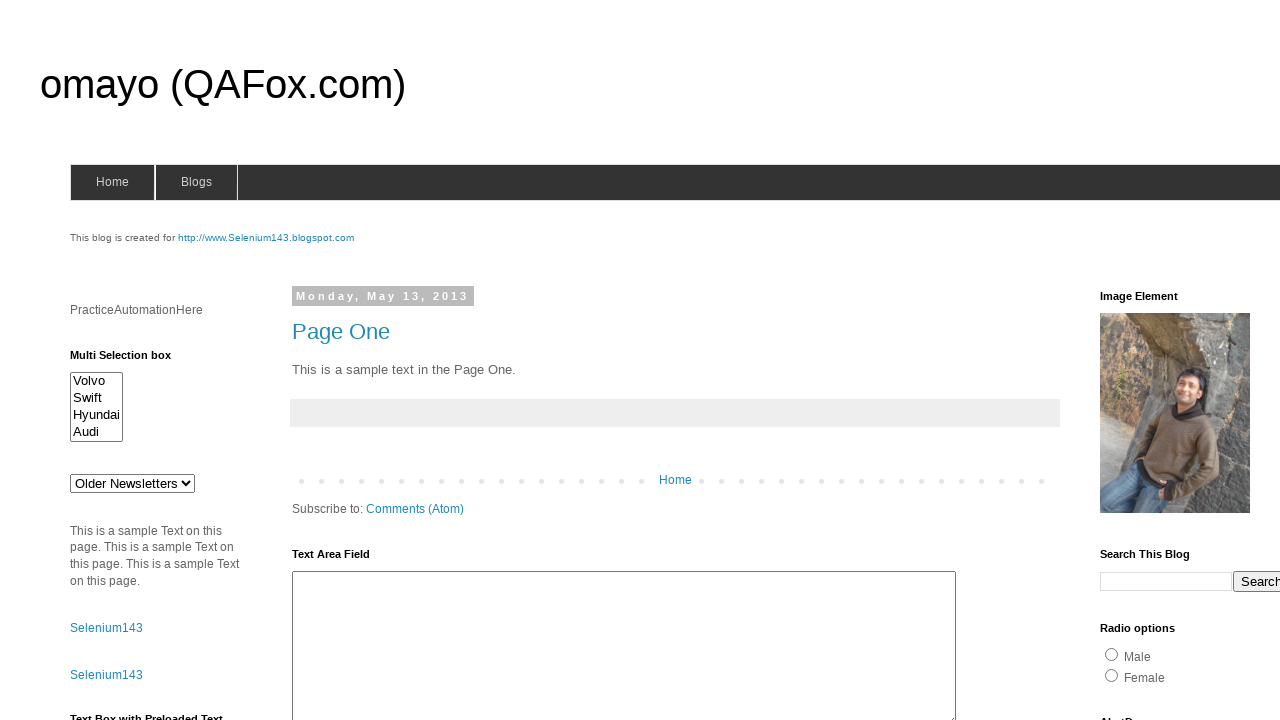

Printed popup window link text to console
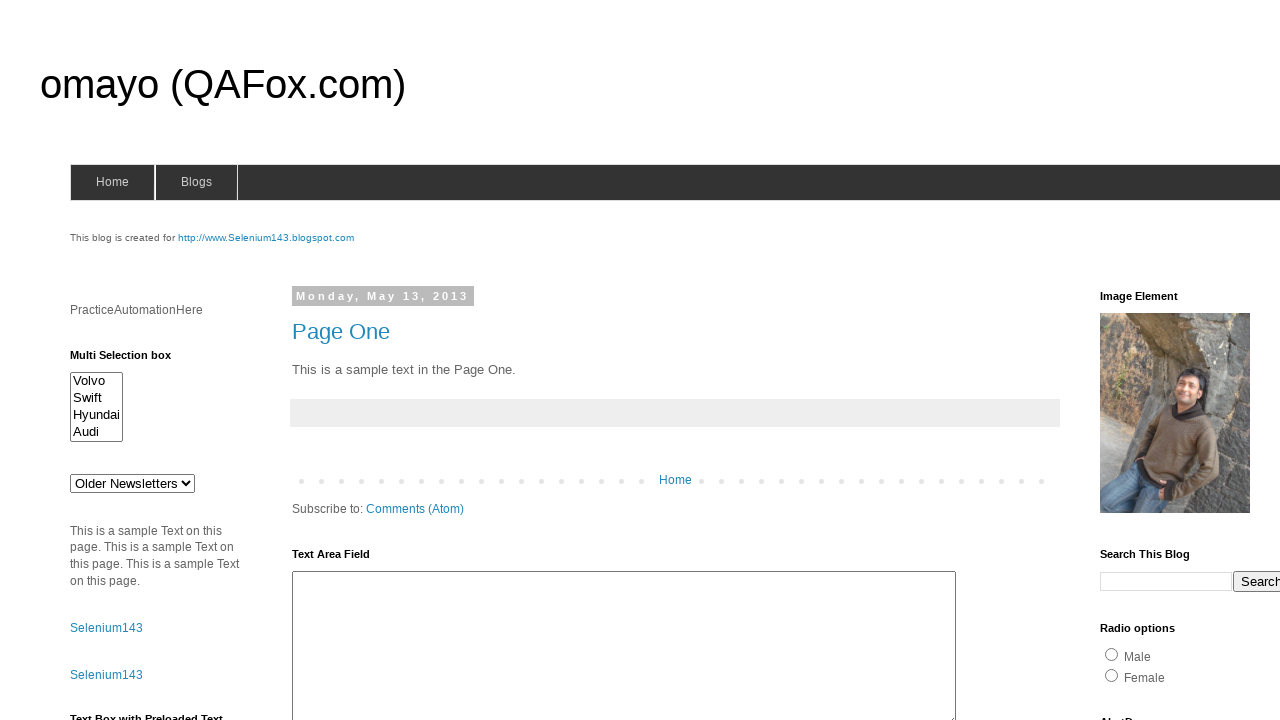

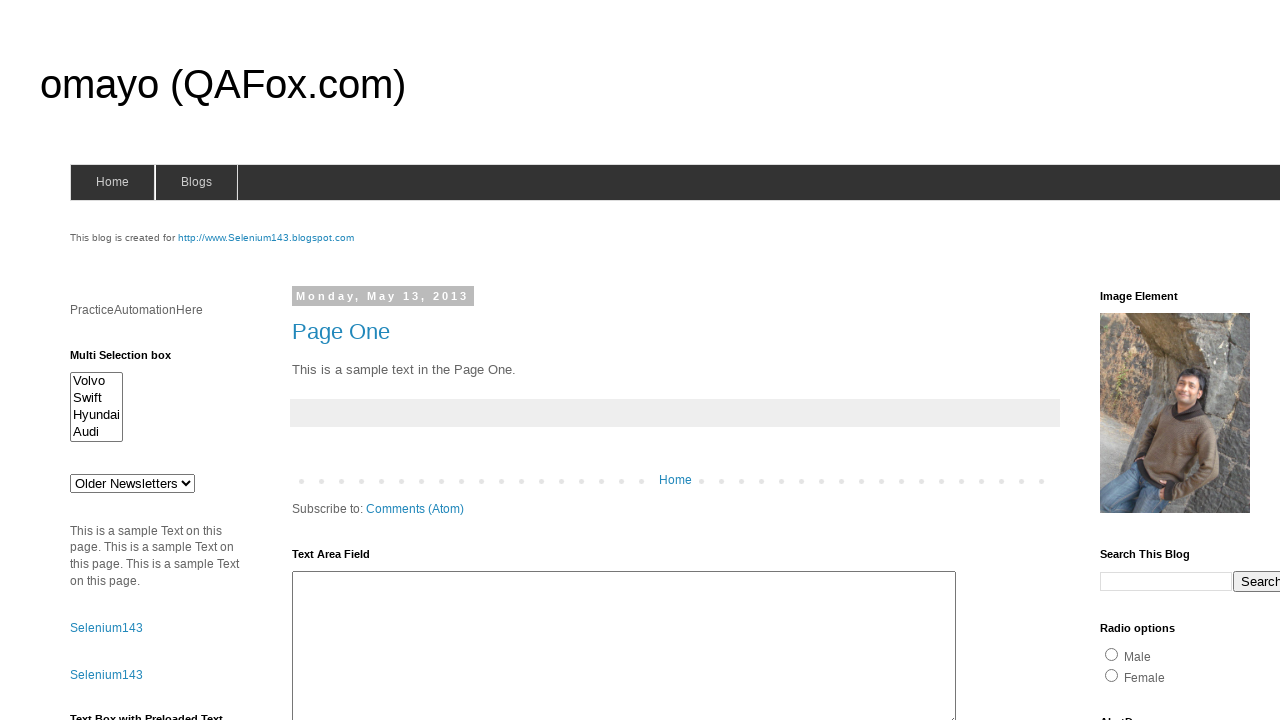